Tests dropdown and checkbox functionality on a flight booking form, including selecting currency, toggling checkboxes, and adjusting passenger count

Starting URL: https://rahulshettyacademy.com/dropdownsPractise/

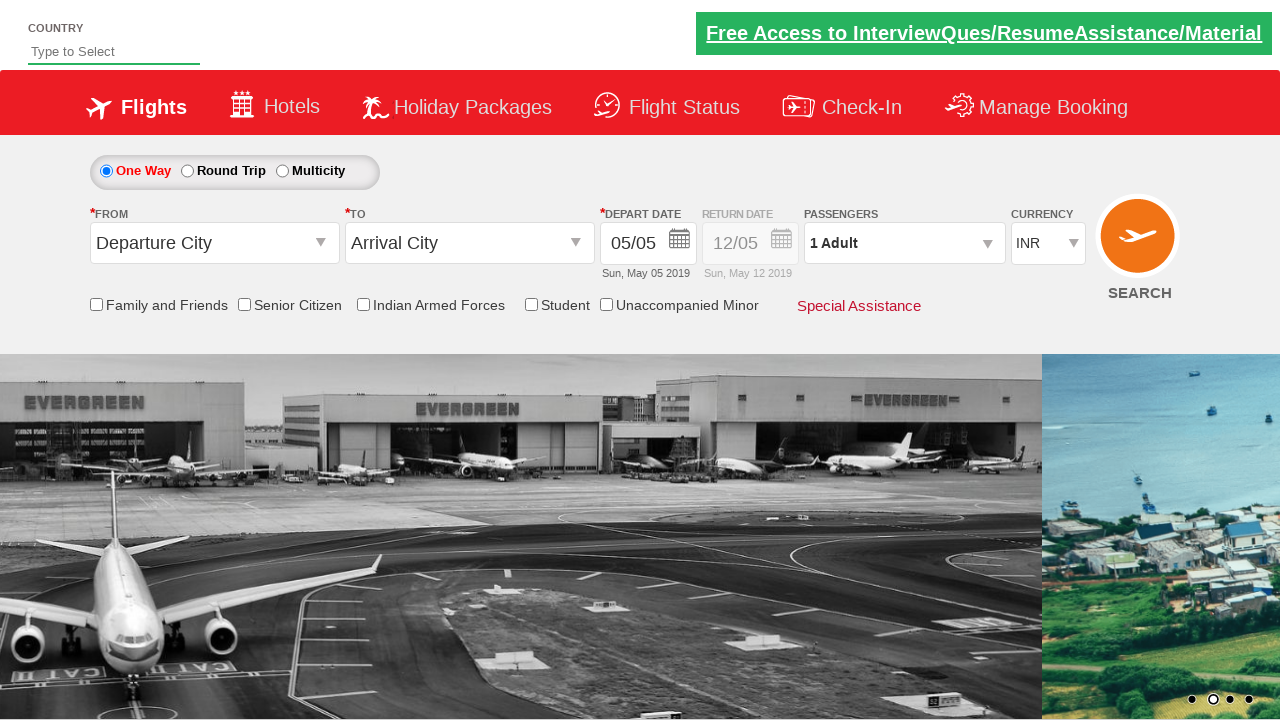

Verified friends and family checkbox is initially unchecked
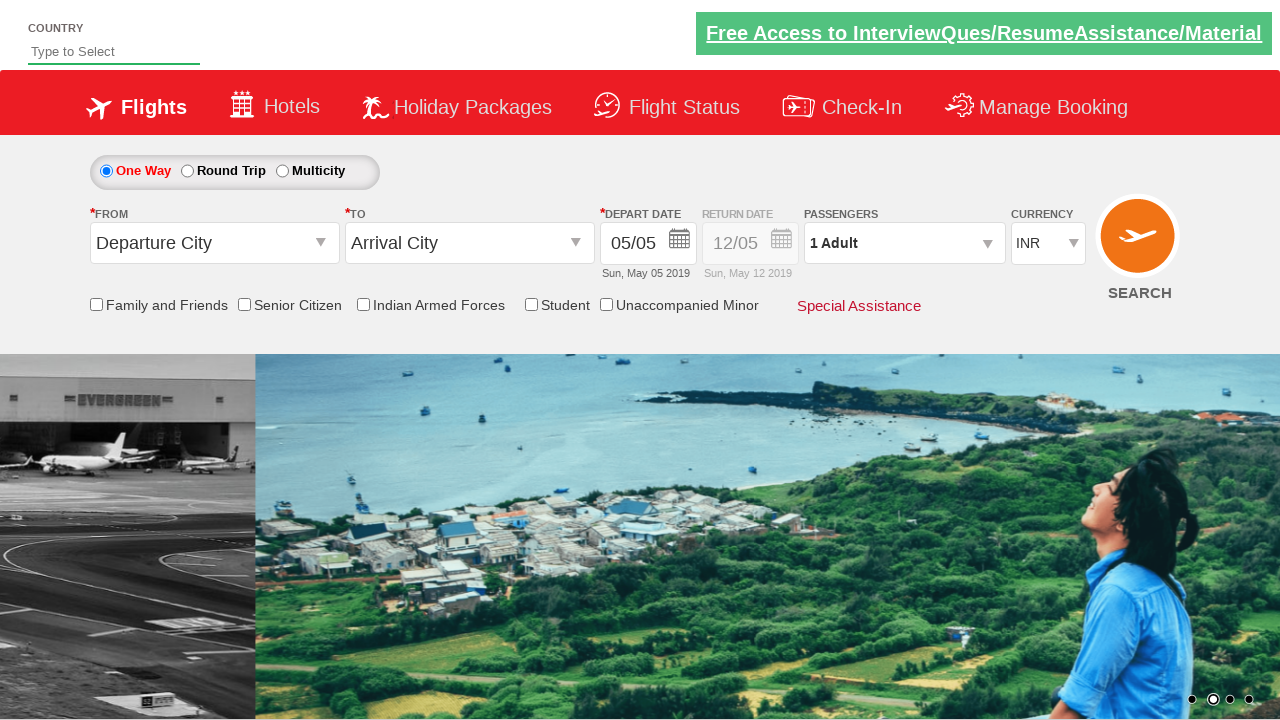

Clicked friends and family checkbox at (96, 304) on input[id*='friendsandfamily']
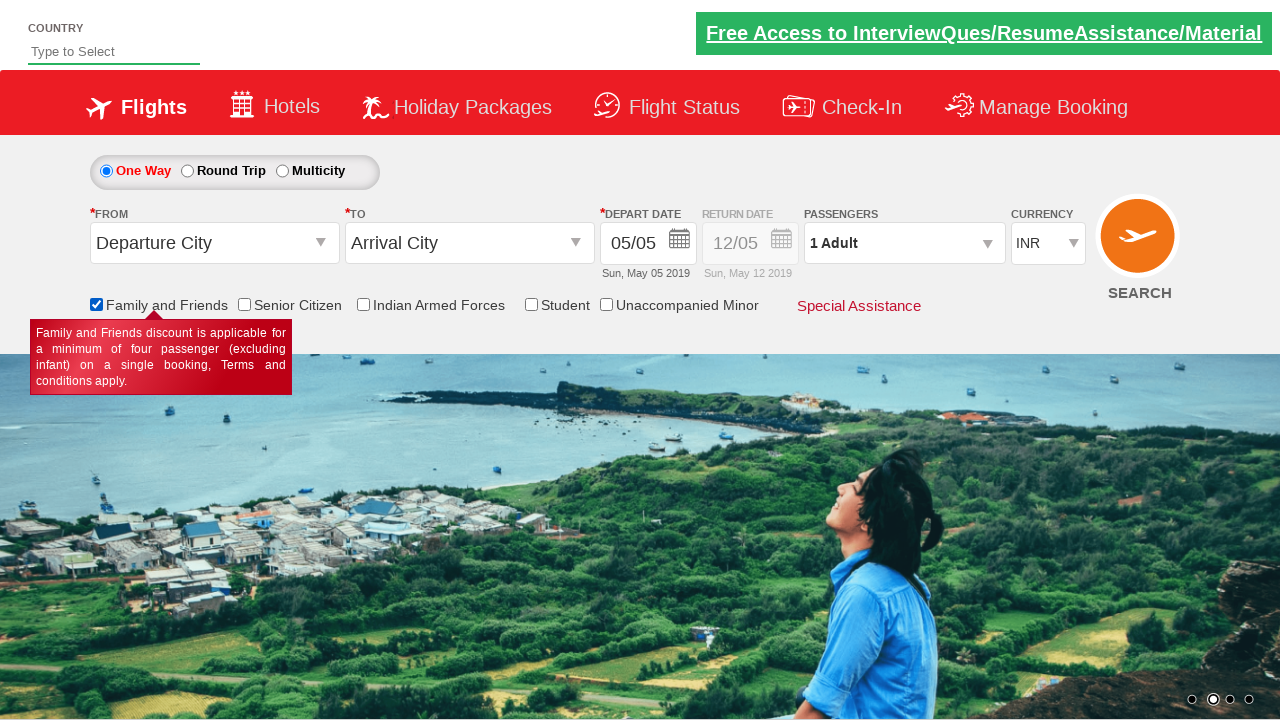

Verified friends and family checkbox is now checked
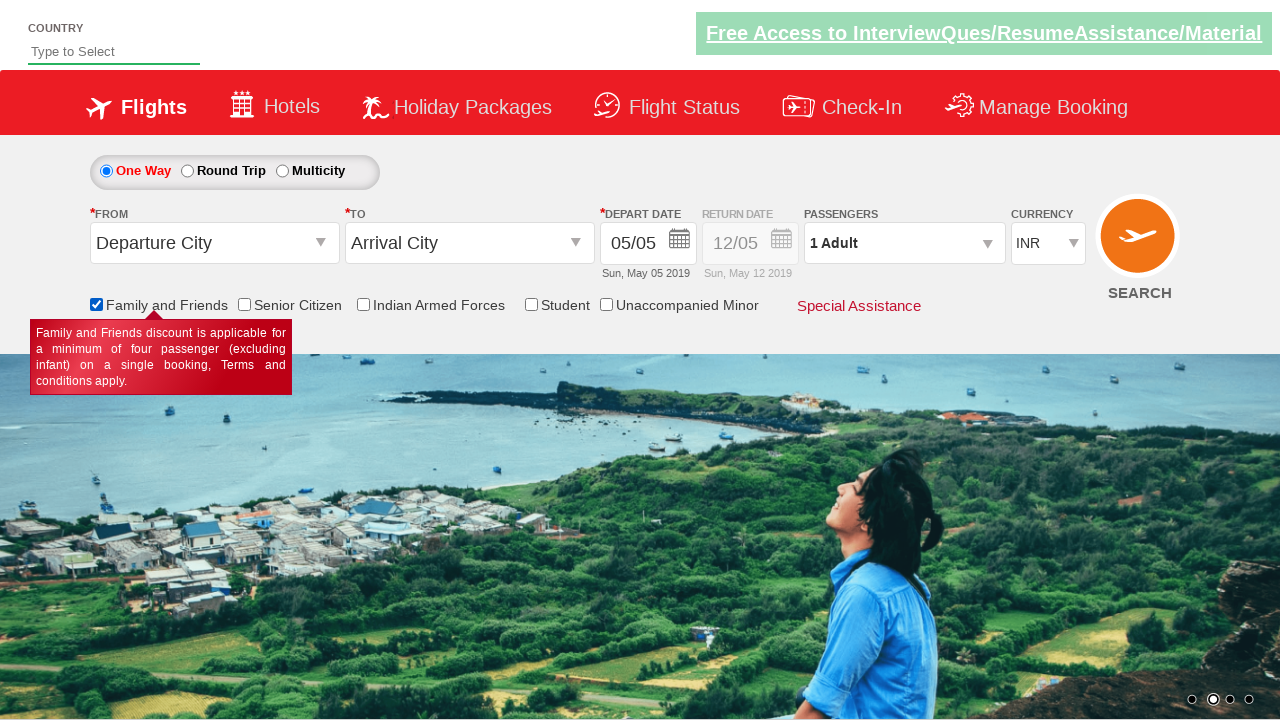

Selected currency dropdown option by index (3rd option) on #ctl00_mainContent_DropDownListCurrency
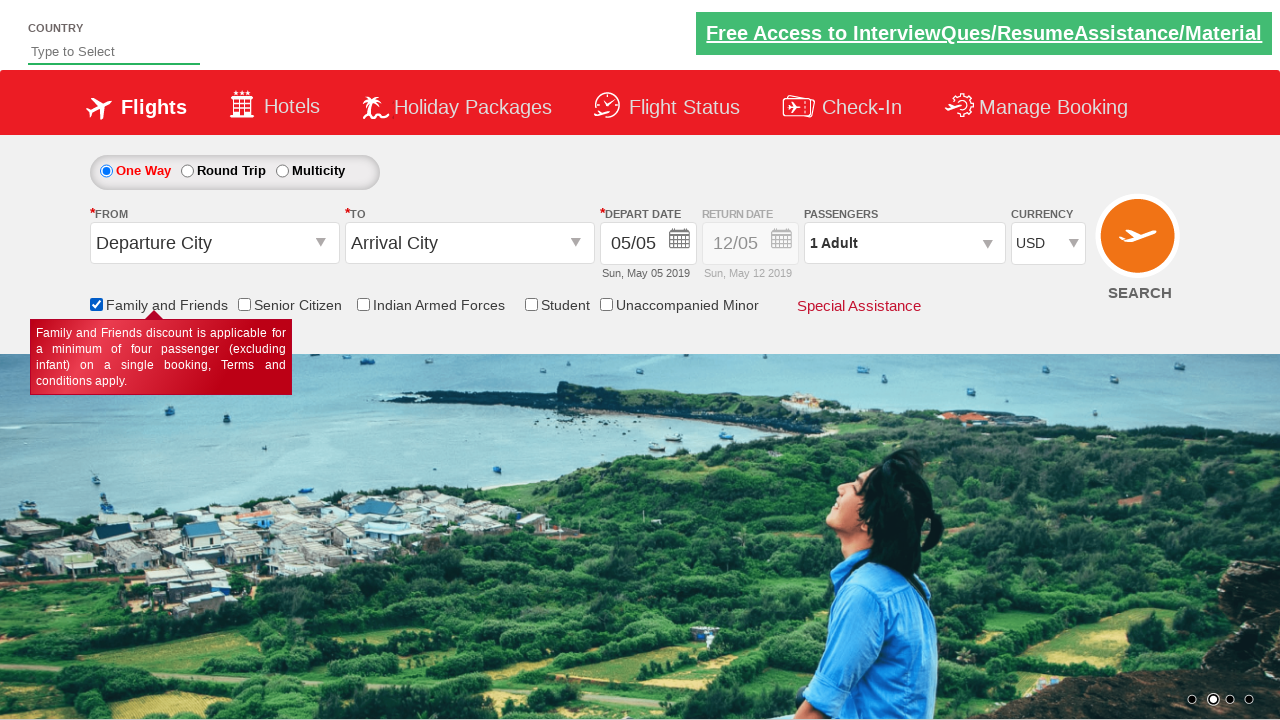

Selected INR currency from dropdown on #ctl00_mainContent_DropDownListCurrency
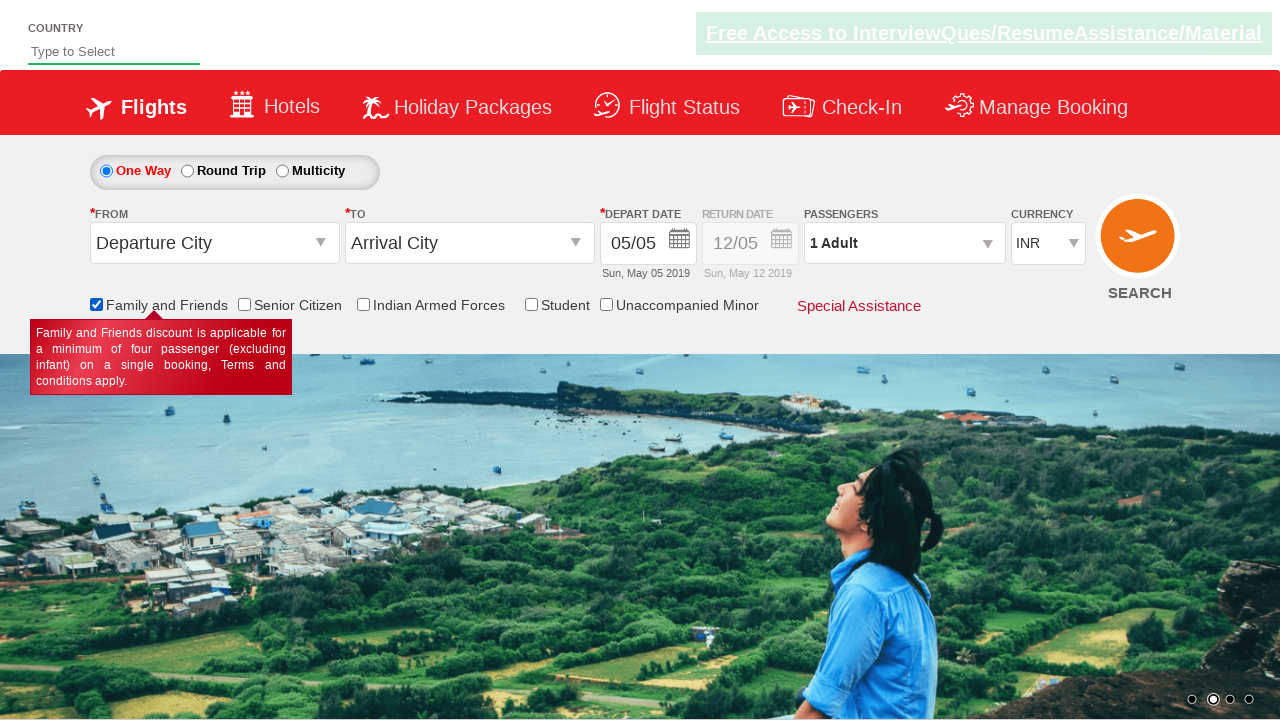

Selected AED currency from dropdown on #ctl00_mainContent_DropDownListCurrency
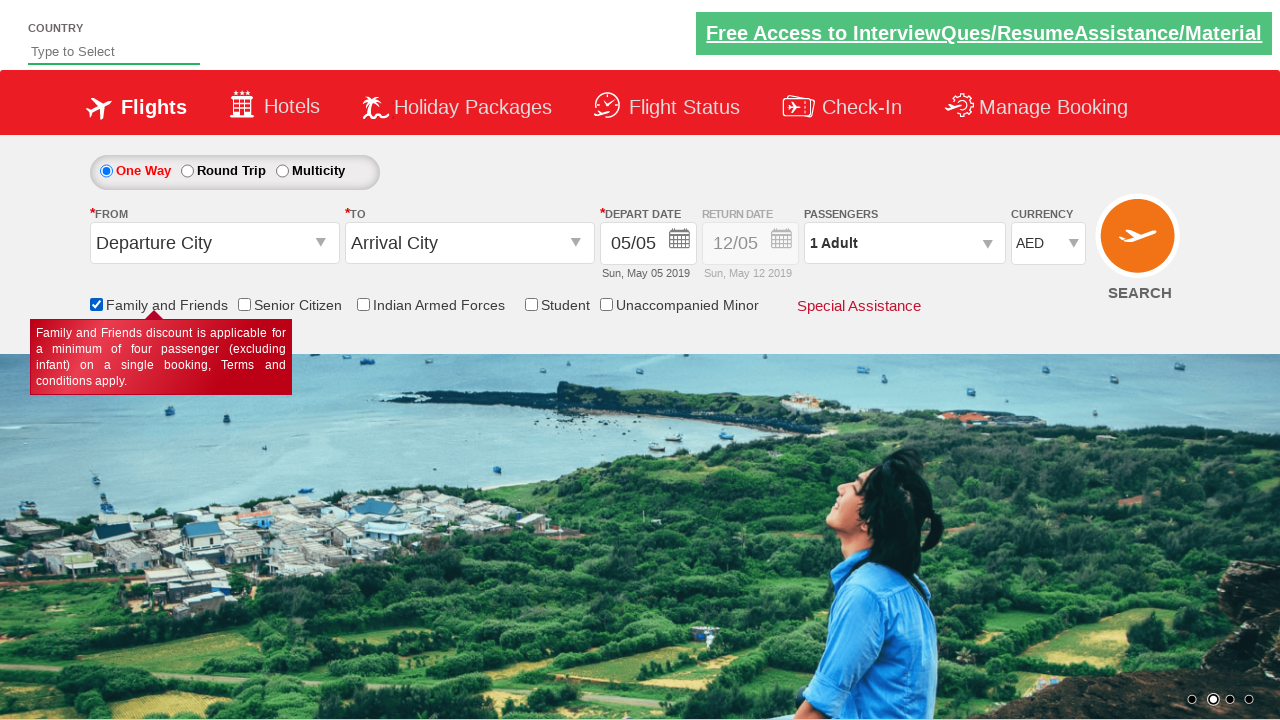

Clicked passenger info div to open passenger selection at (904, 243) on #divpaxinfo
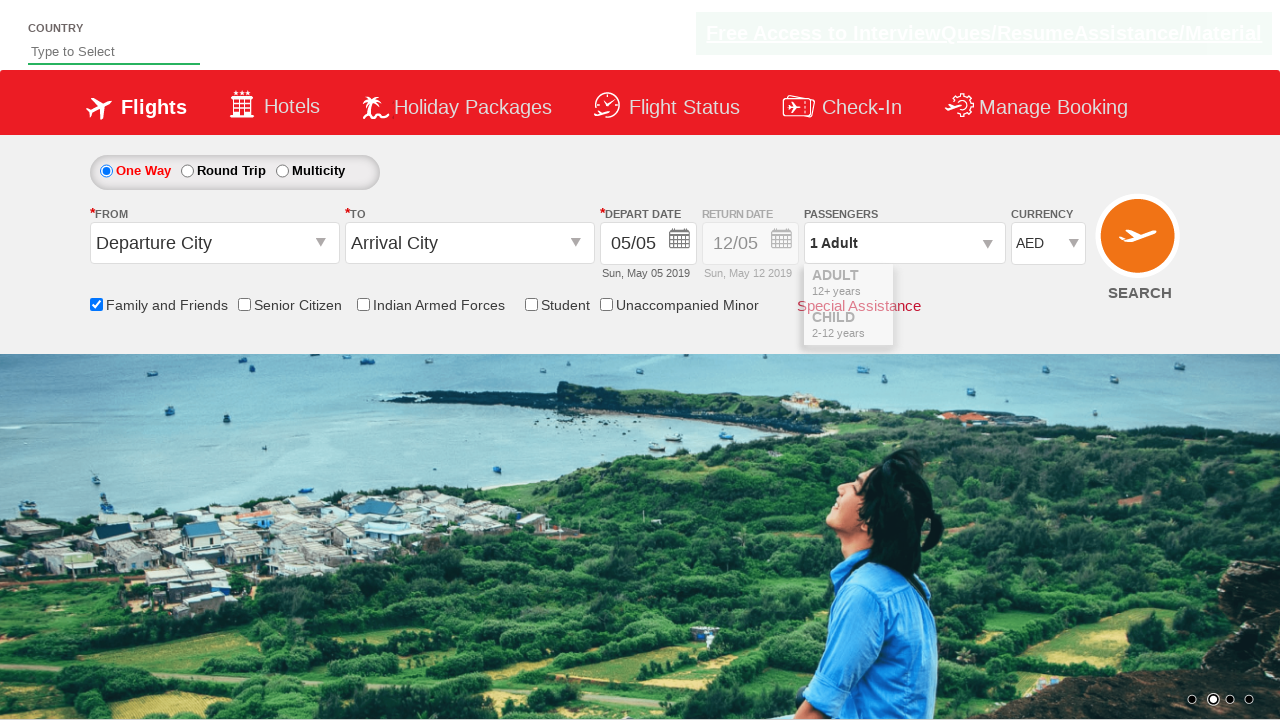

Waited 3 seconds for passenger dropdown to be visible
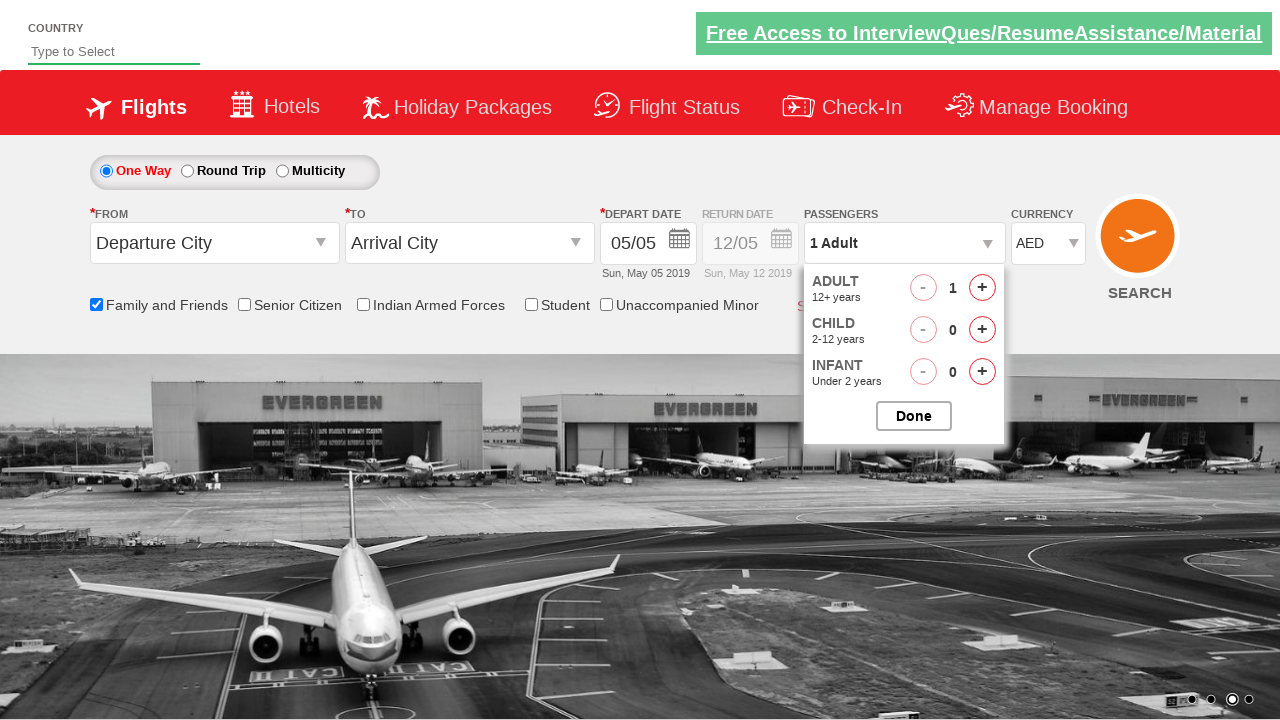

Clicked increase adult button (iteration 1 of 3) at (982, 288) on #hrefIncAdt
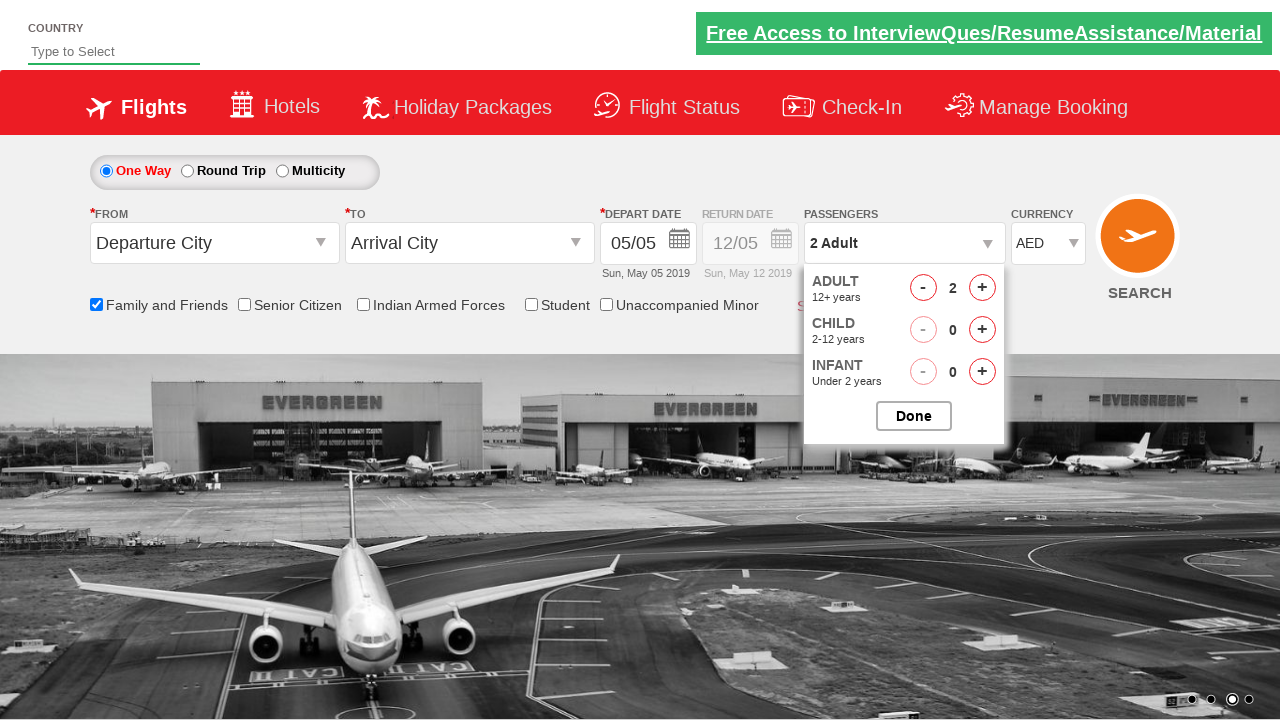

Clicked increase adult button (iteration 2 of 3) at (982, 288) on #hrefIncAdt
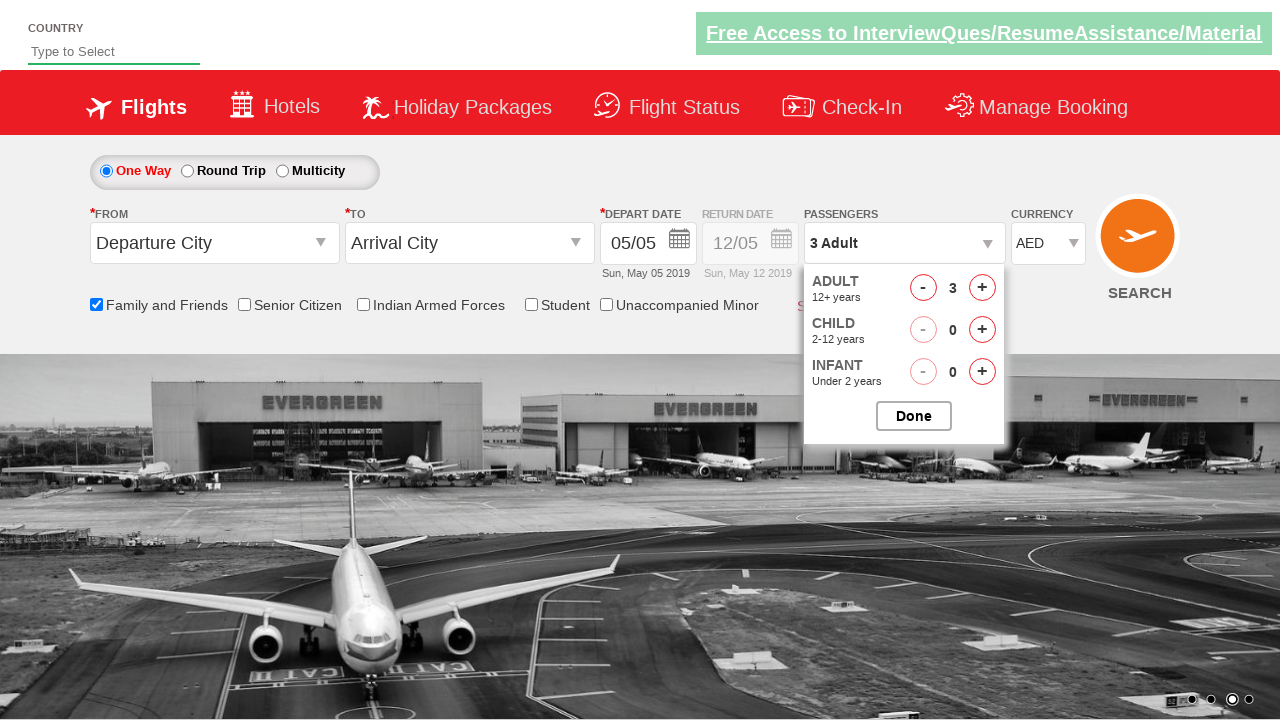

Clicked increase adult button (iteration 3 of 3) at (982, 288) on #hrefIncAdt
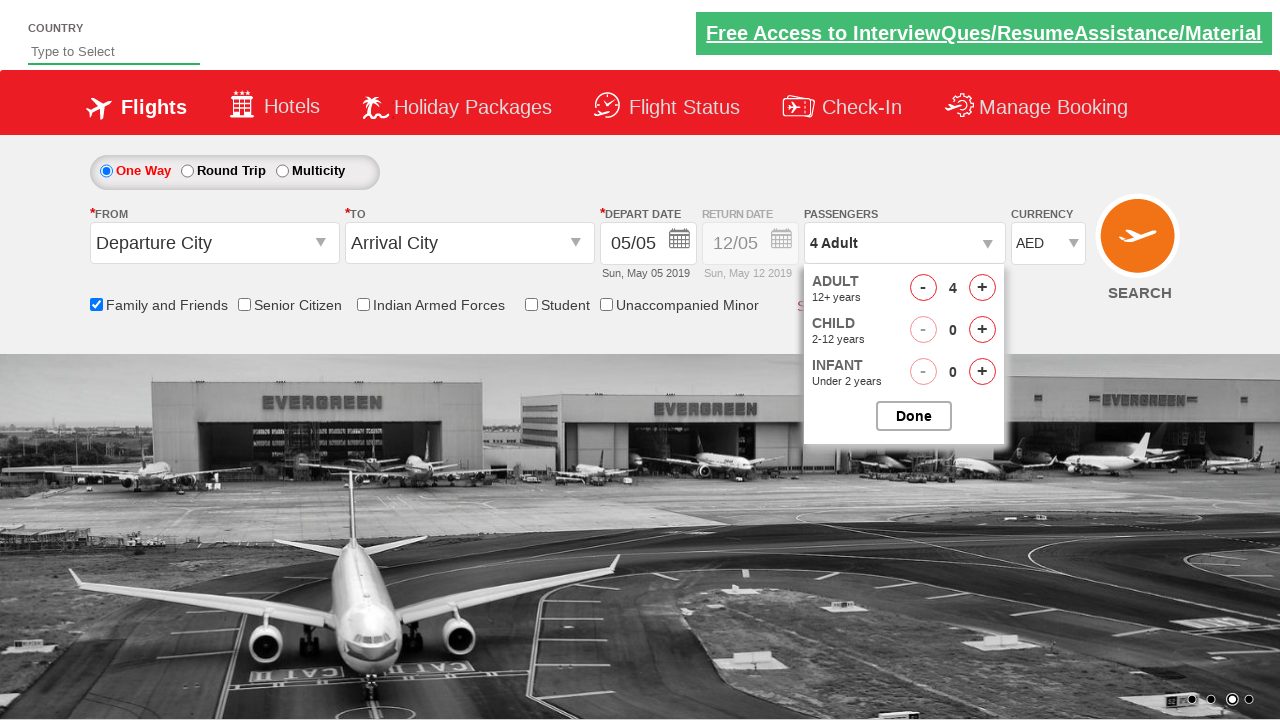

Verified passenger count is 4 Adult
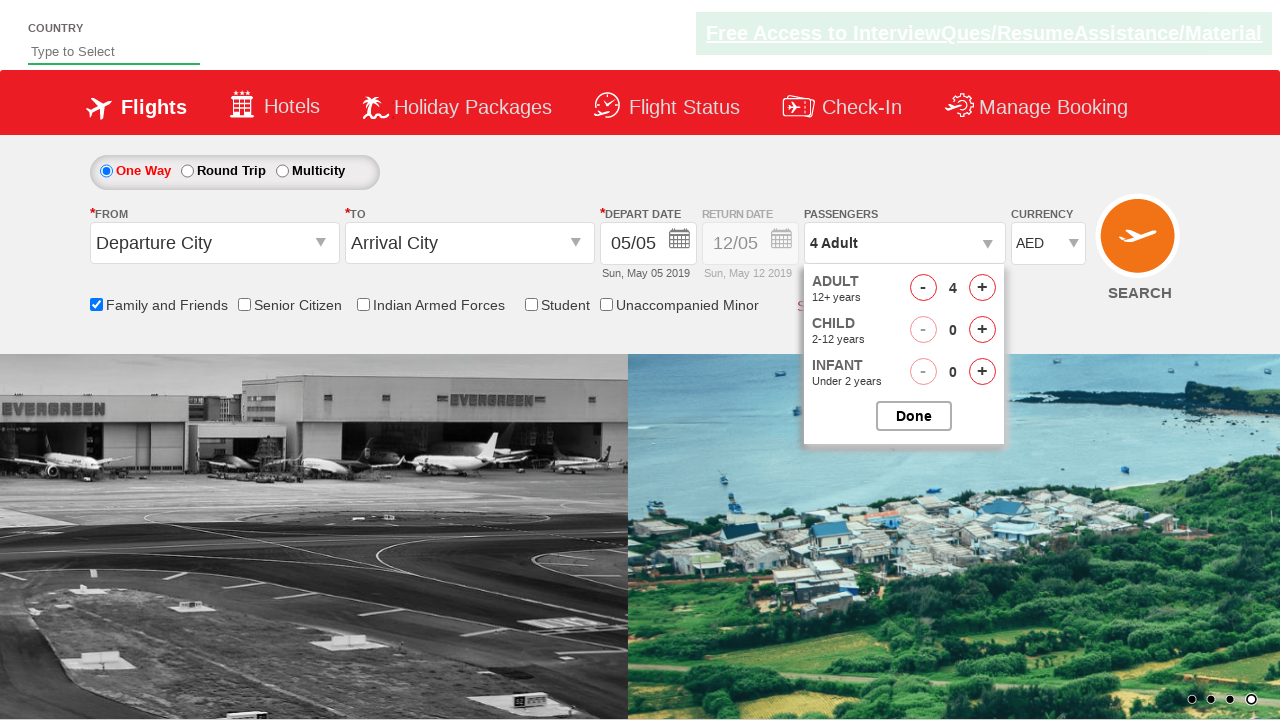

Closed passenger selection at (914, 416) on #btnclosepaxoption
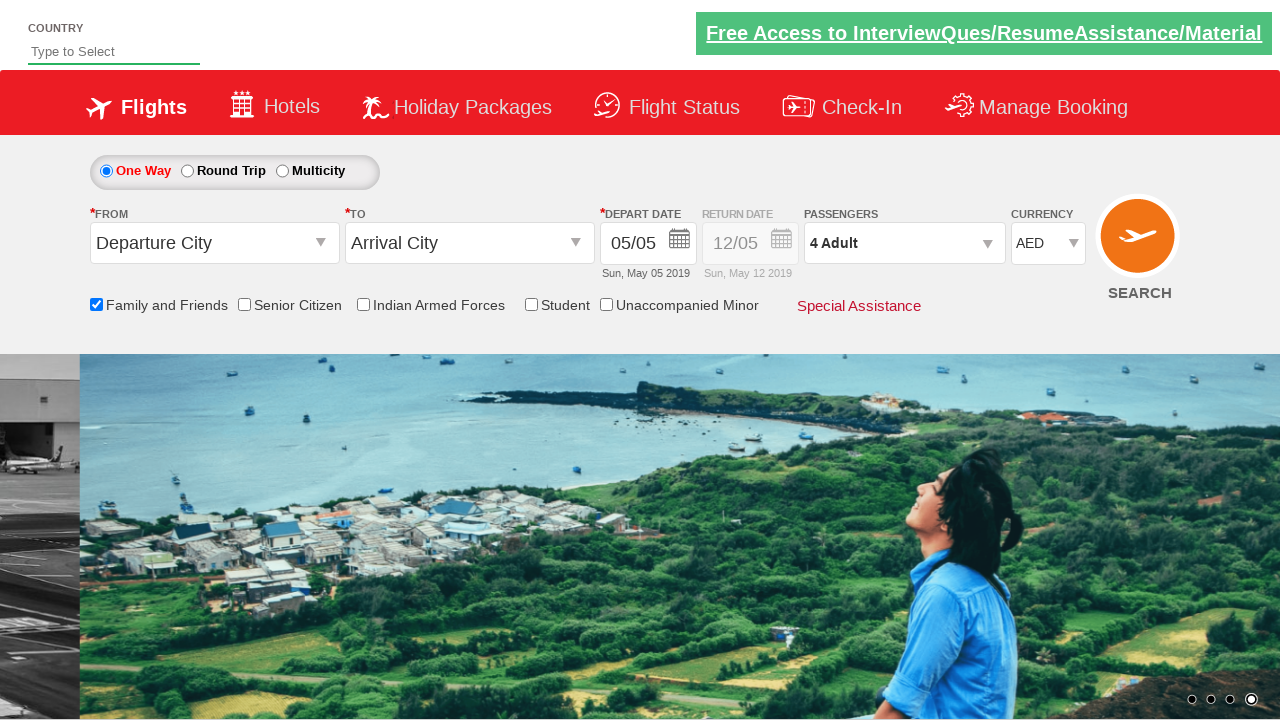

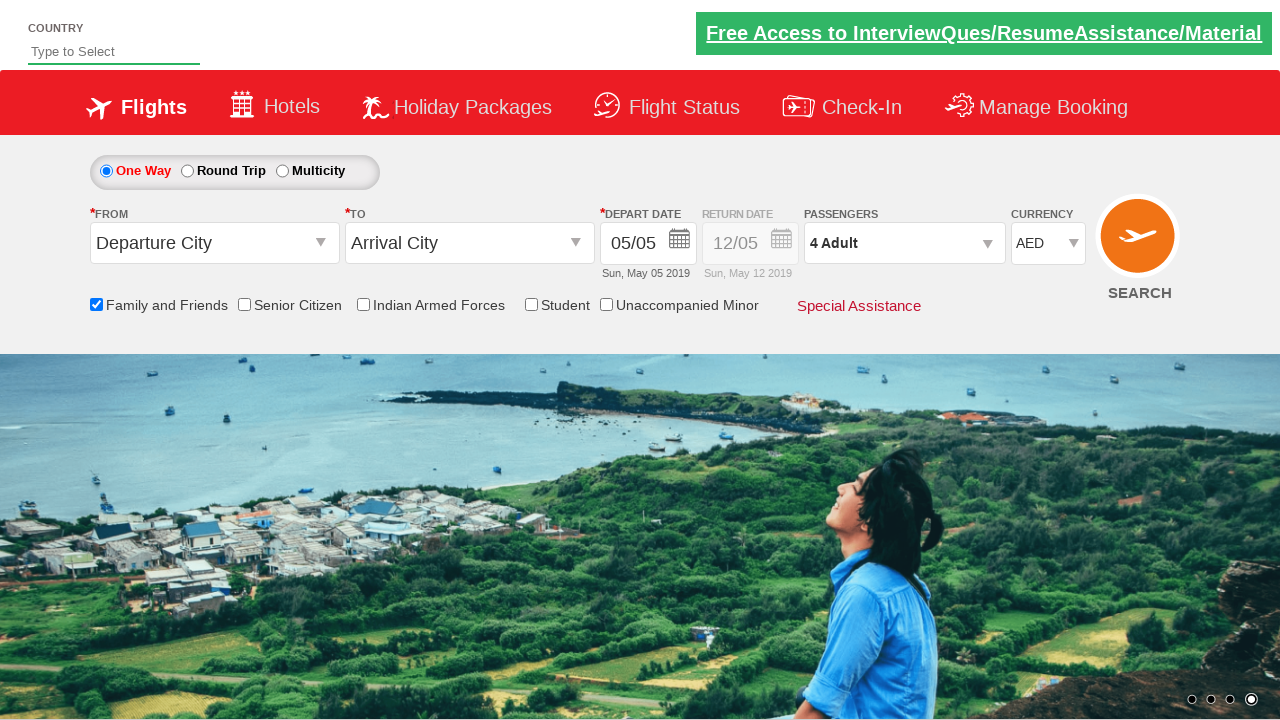